Tests that a todo item is removed when edited to an empty string

Starting URL: https://demo.playwright.dev/todomvc

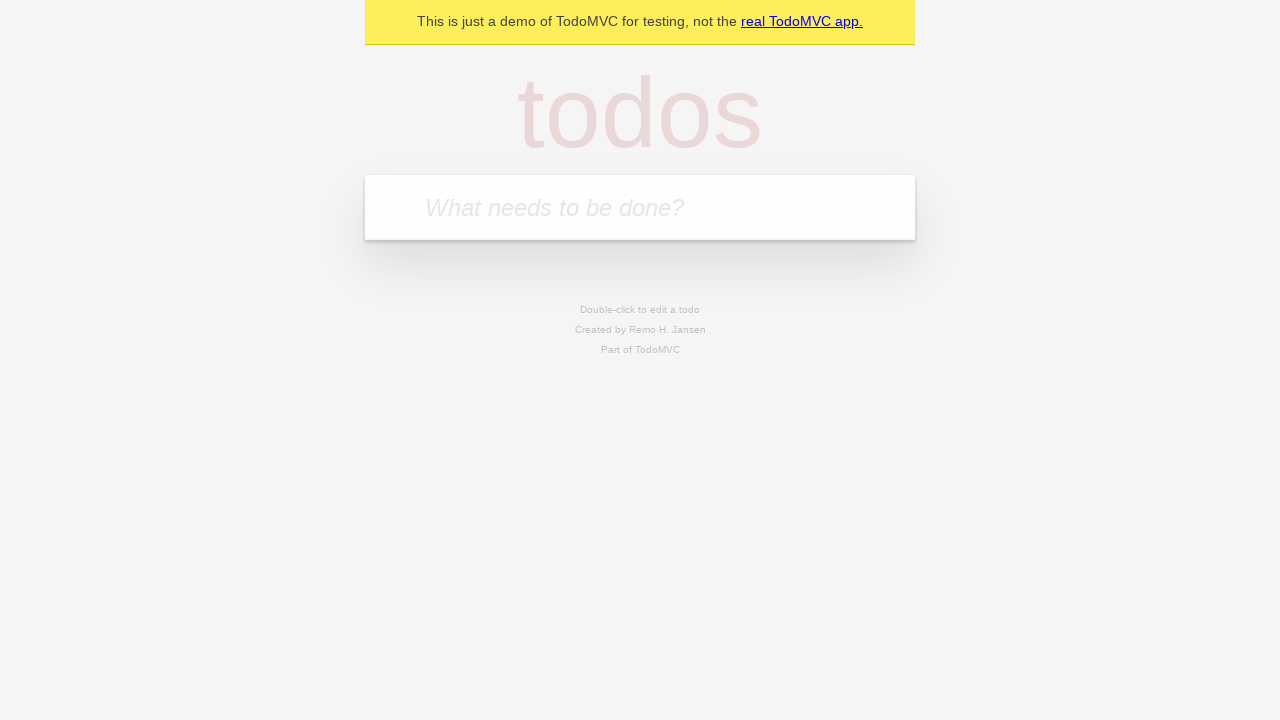

Filled new todo input with 'buy some cheese' on .new-todo
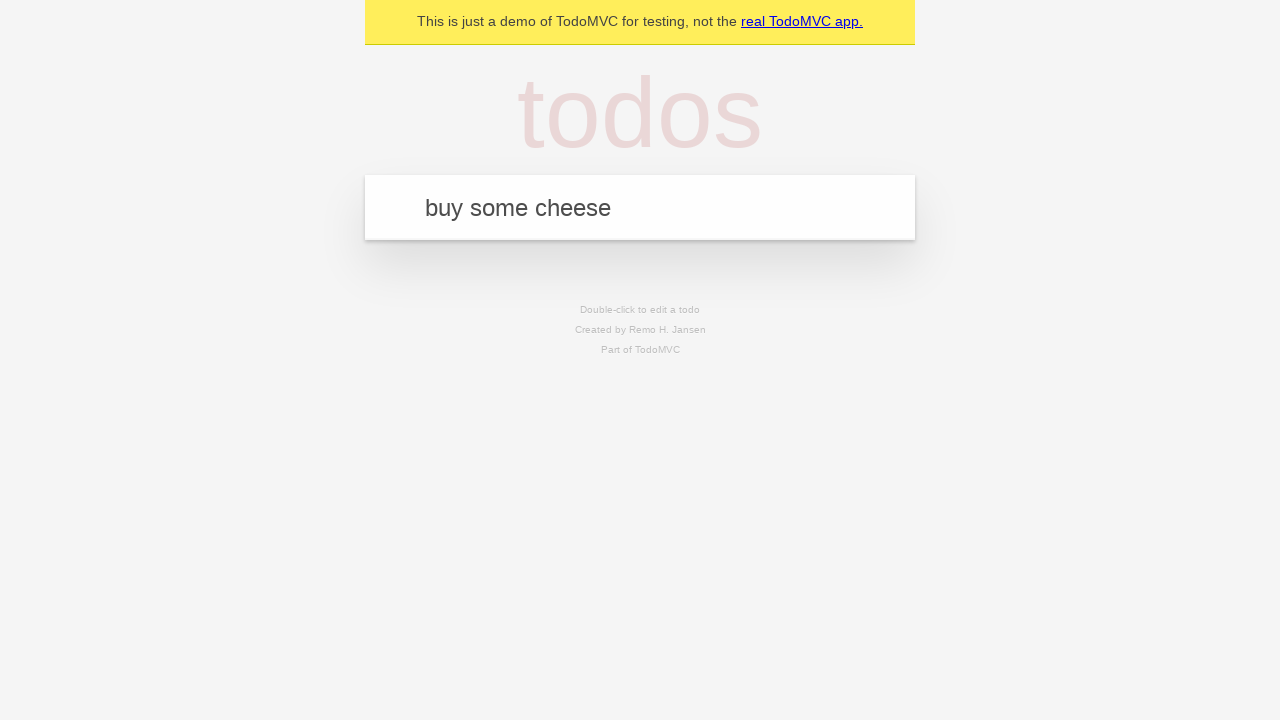

Pressed Enter to create first todo item on .new-todo
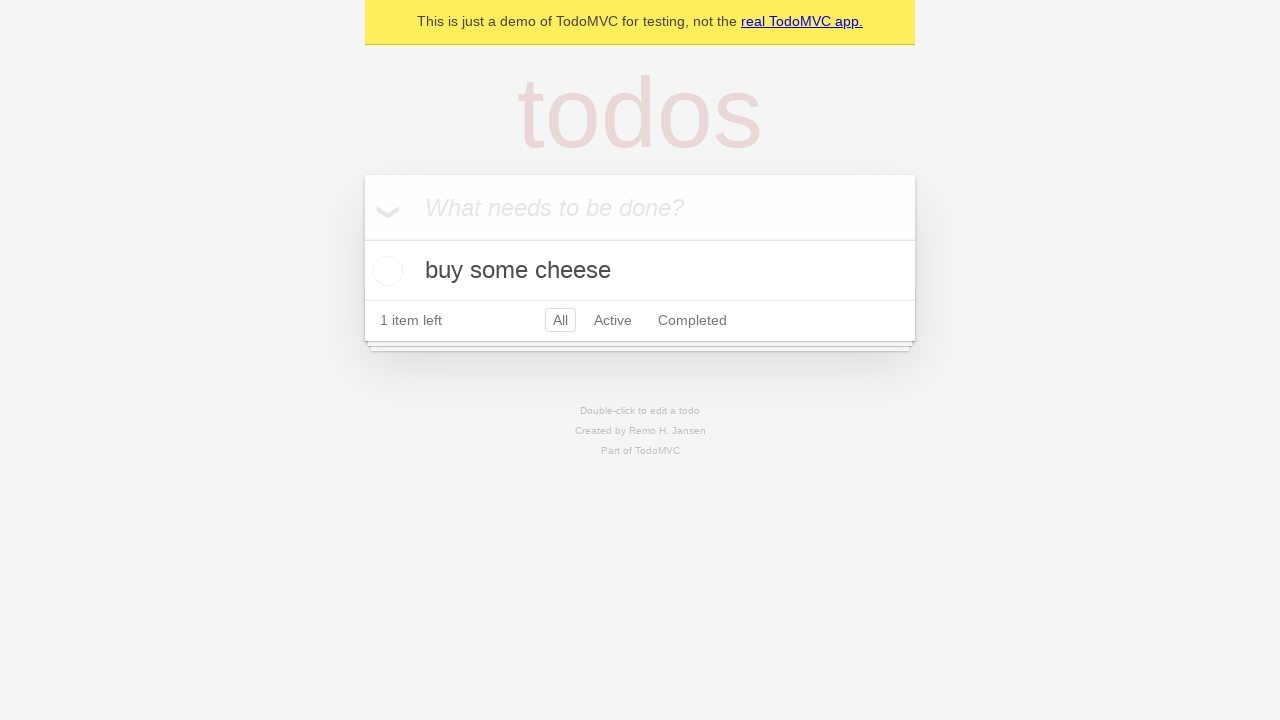

Filled new todo input with 'feed the cat' on .new-todo
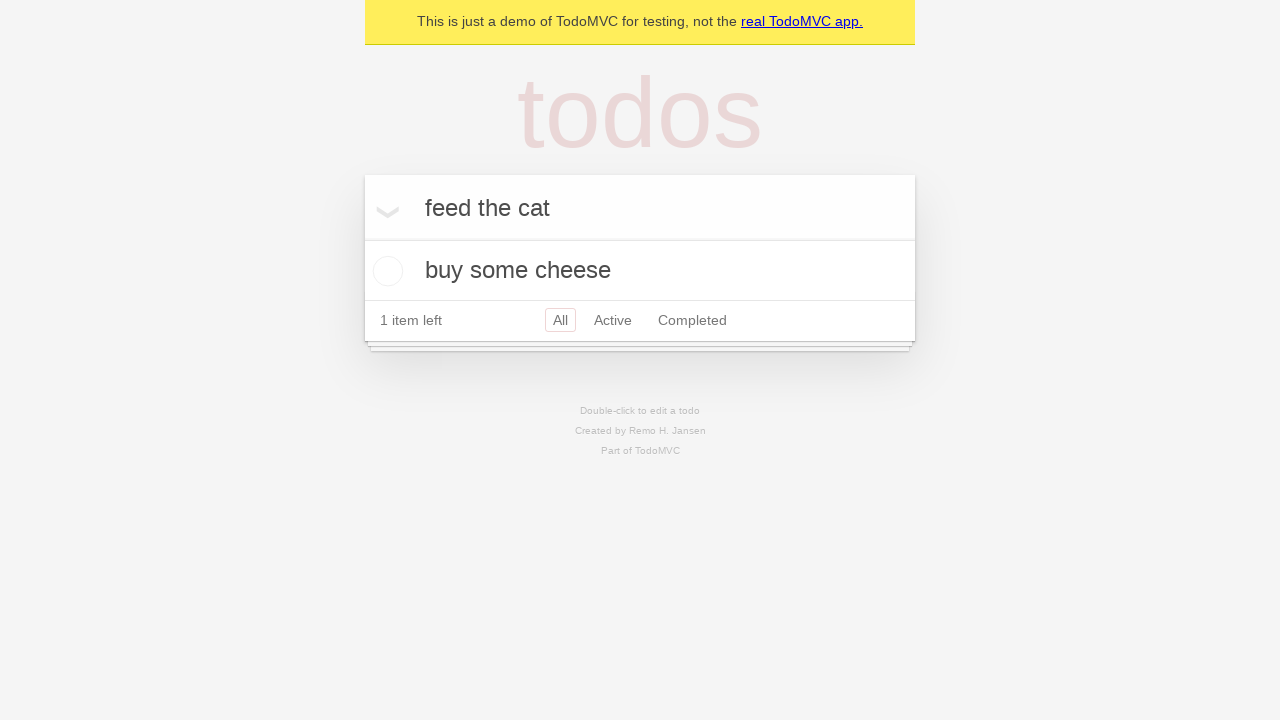

Pressed Enter to create second todo item on .new-todo
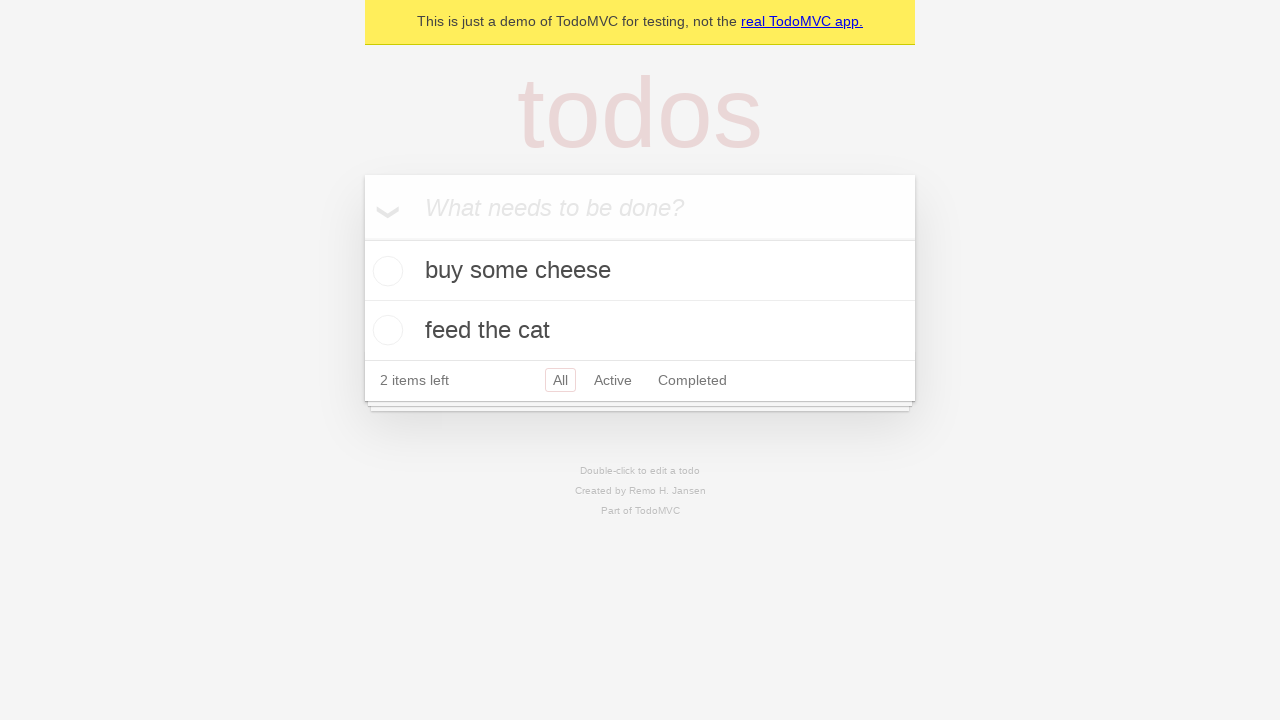

Filled new todo input with 'book a doctors appointment' on .new-todo
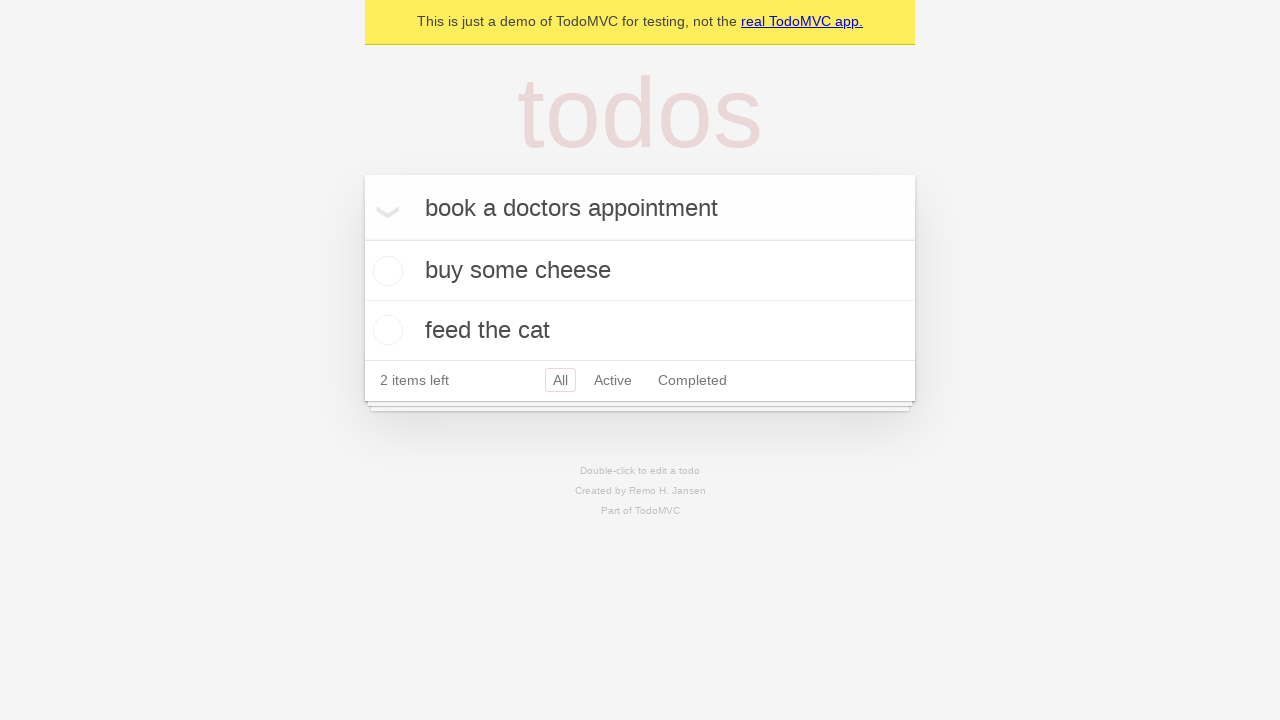

Pressed Enter to create third todo item on .new-todo
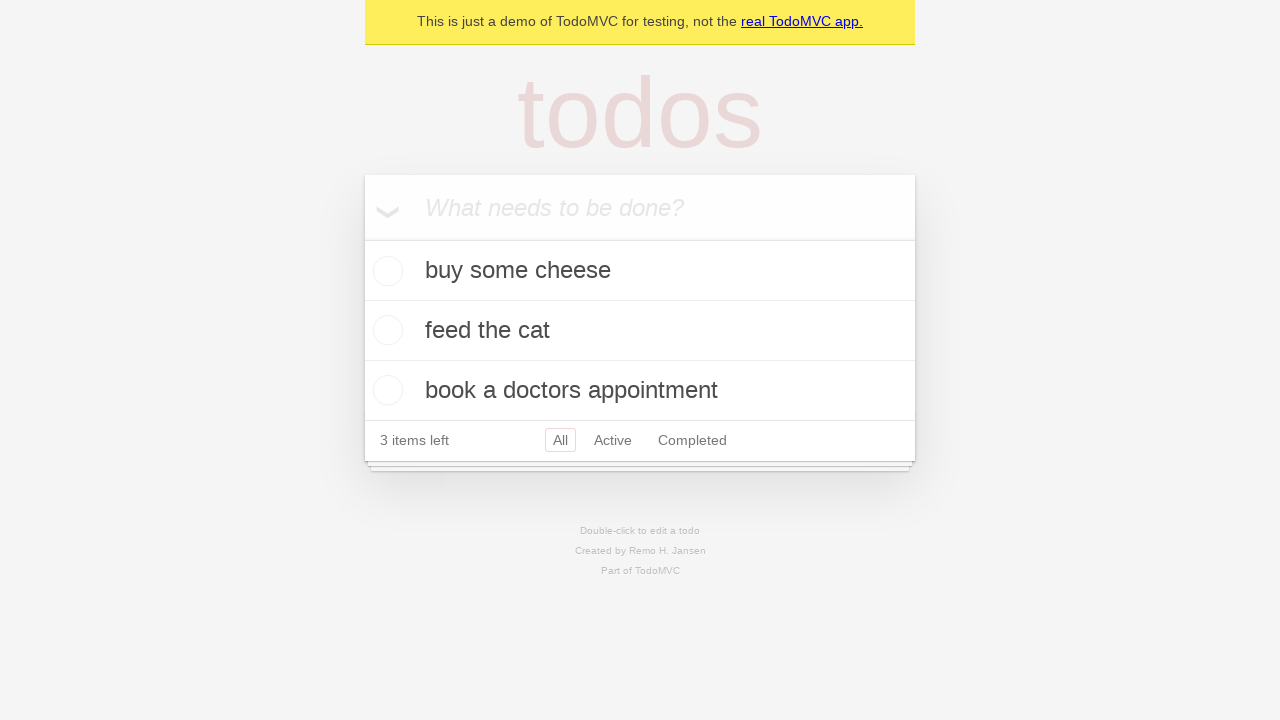

Double-clicked second todo item to enter edit mode at (640, 331) on .todo-list li >> nth=1
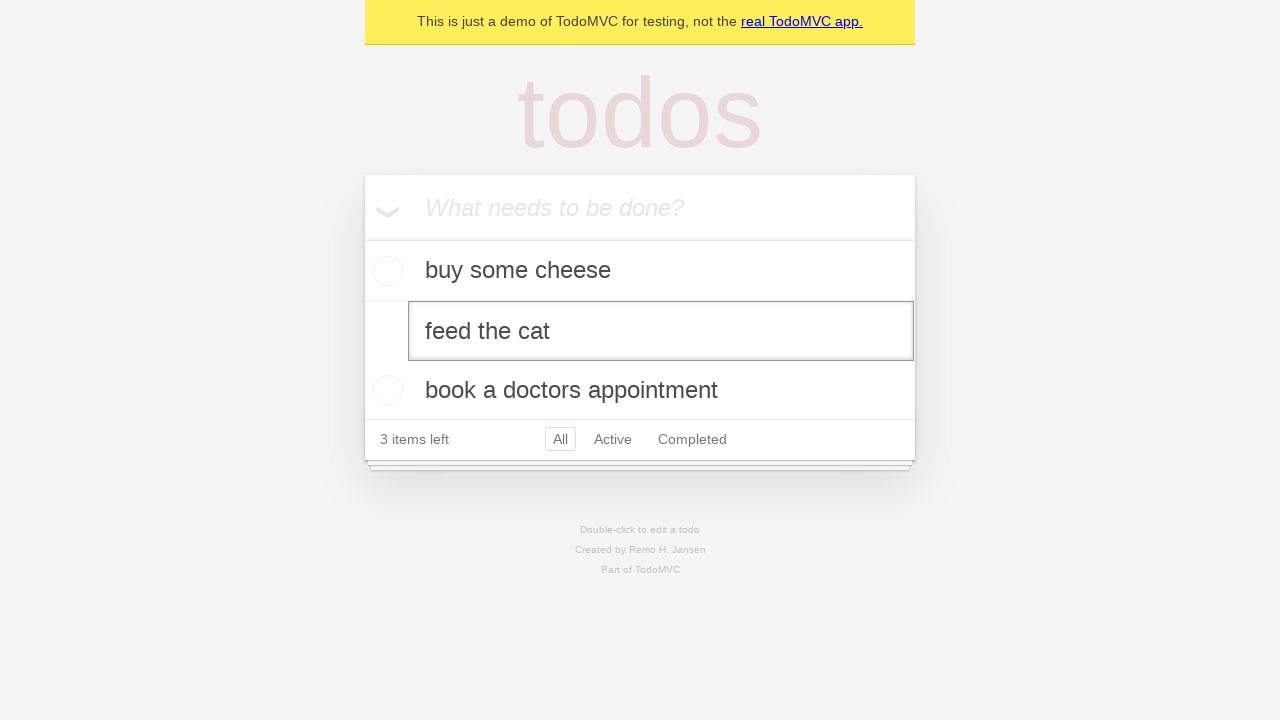

Cleared the text in the edit field on .todo-list li >> nth=1 >> .edit
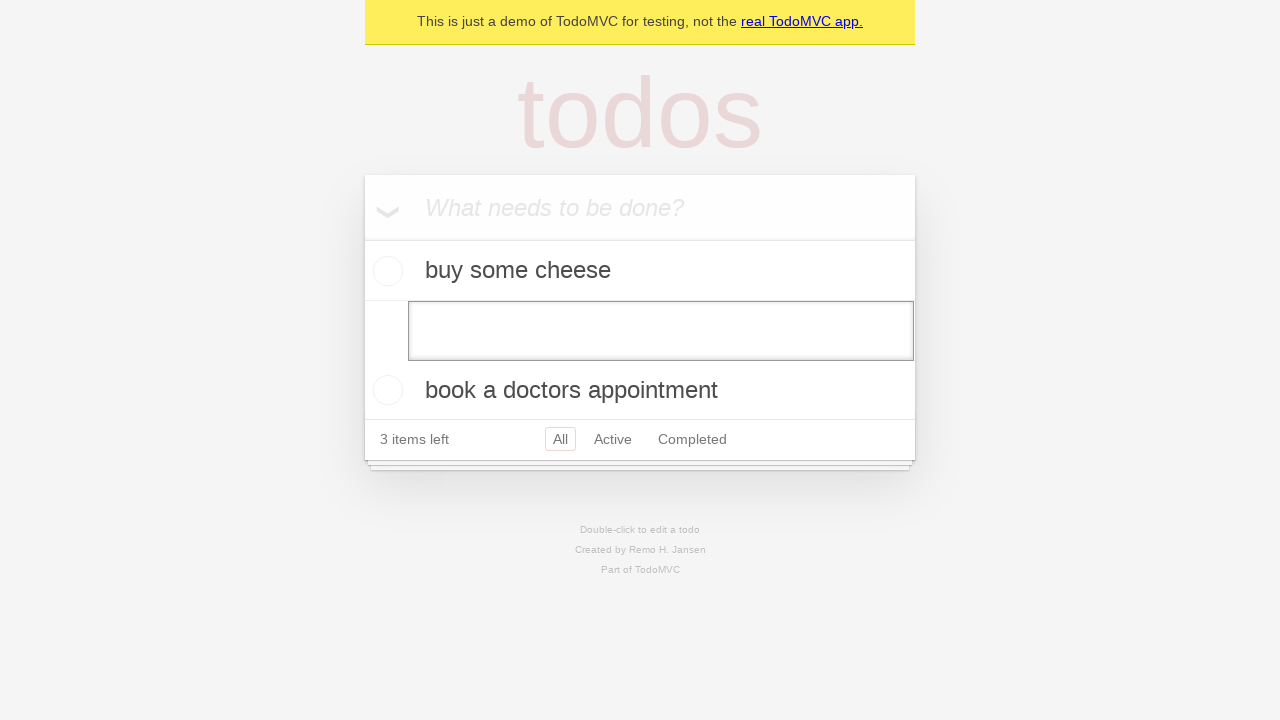

Pressed Enter to confirm empty edit, removing the todo item on .todo-list li >> nth=1 >> .edit
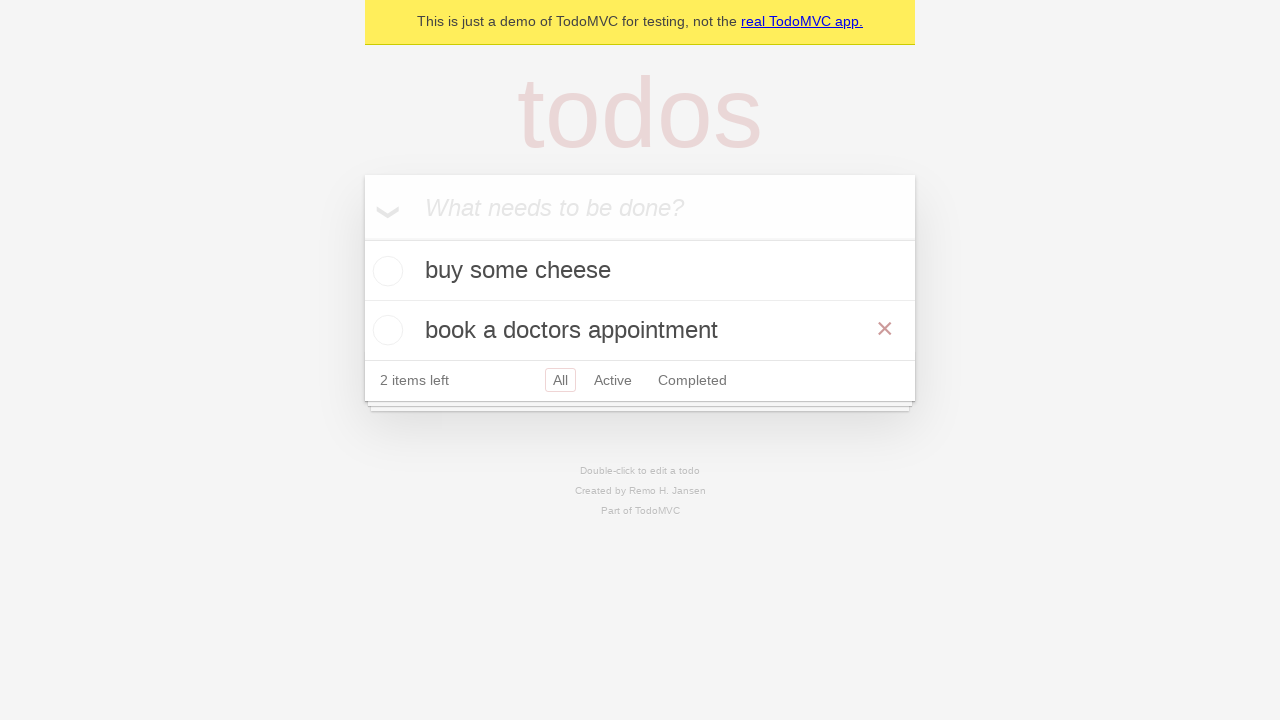

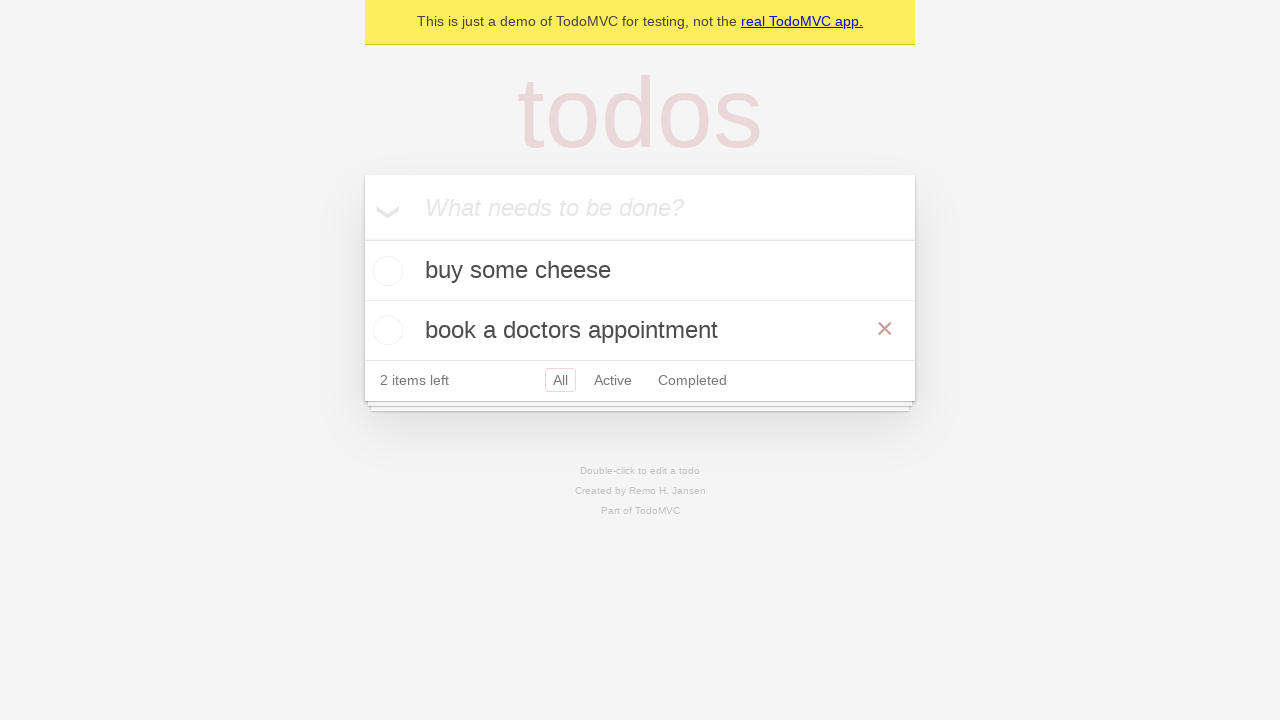